Navigates to the test cases page and verifies the URL is correct

Starting URL: https://automationexercise.com/

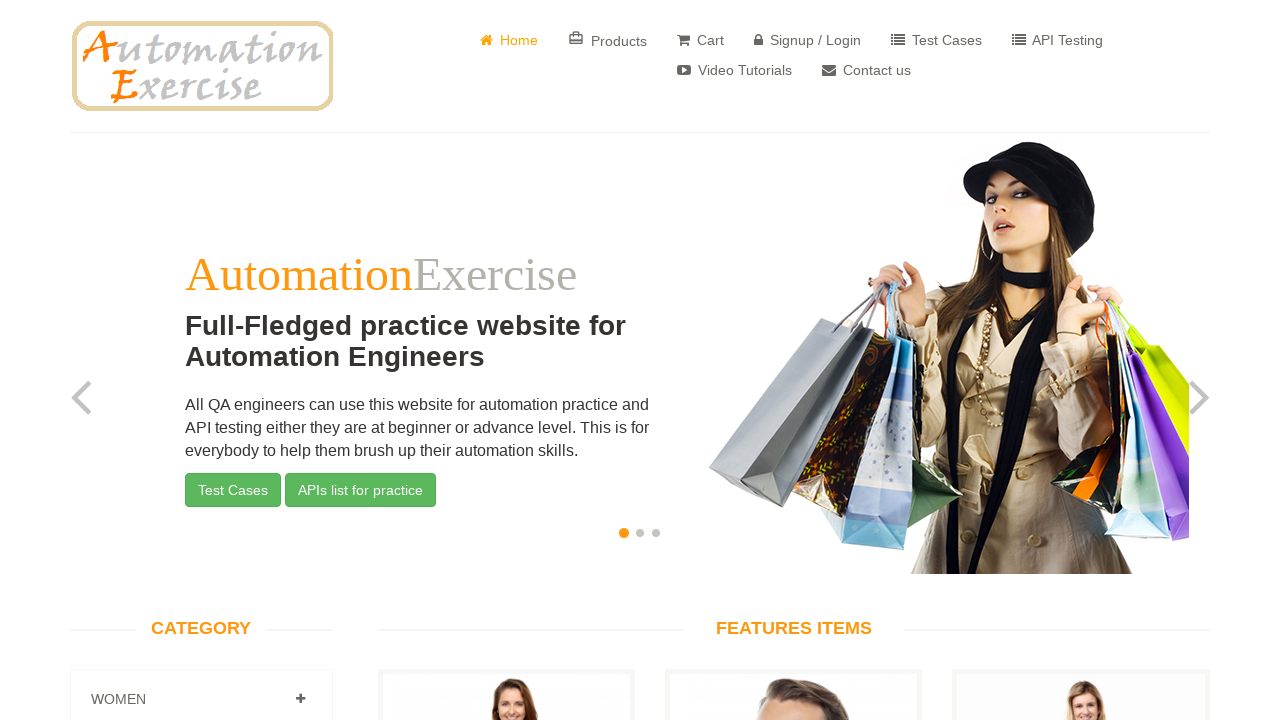

Clicked on Test Cases button in navigation at (936, 40) on a:has-text('Test Cases')
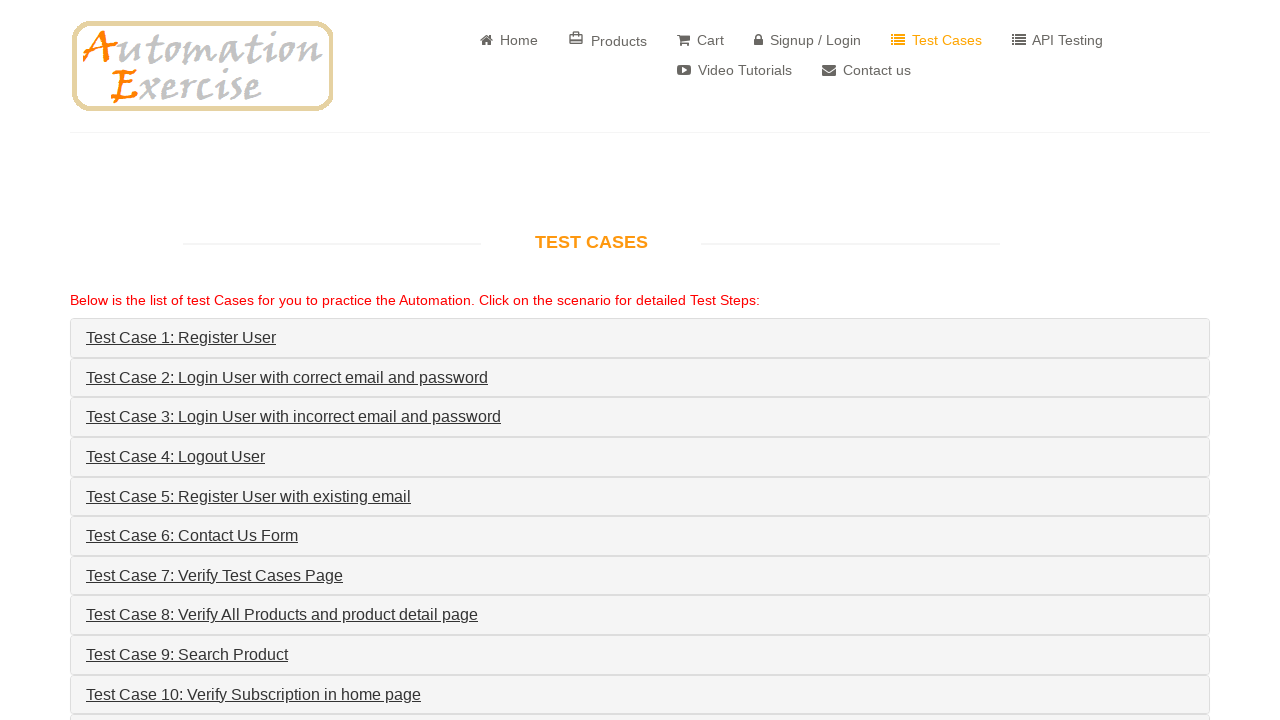

Verified navigation to test cases page - URL is correct
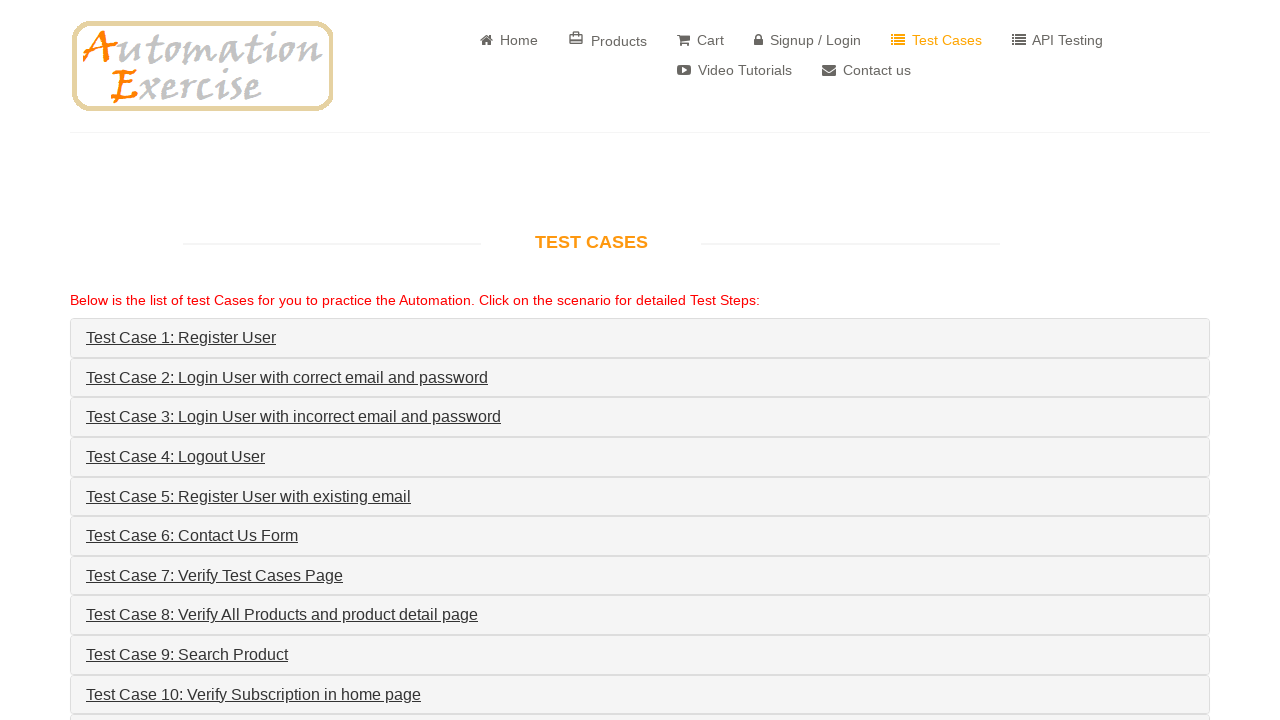

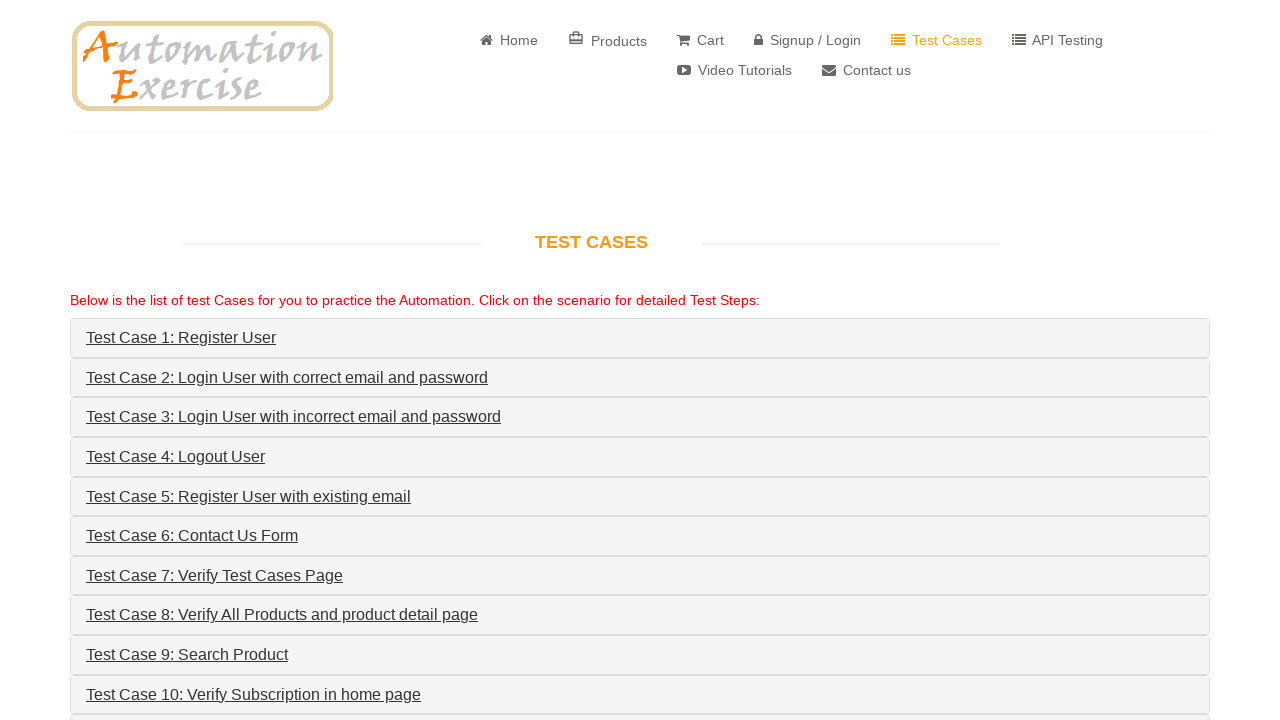